Navigates to Rediff homepage and clicks on the "Already a user? Sign in" link to access the sign-in page.

Starting URL: http://rediff.com

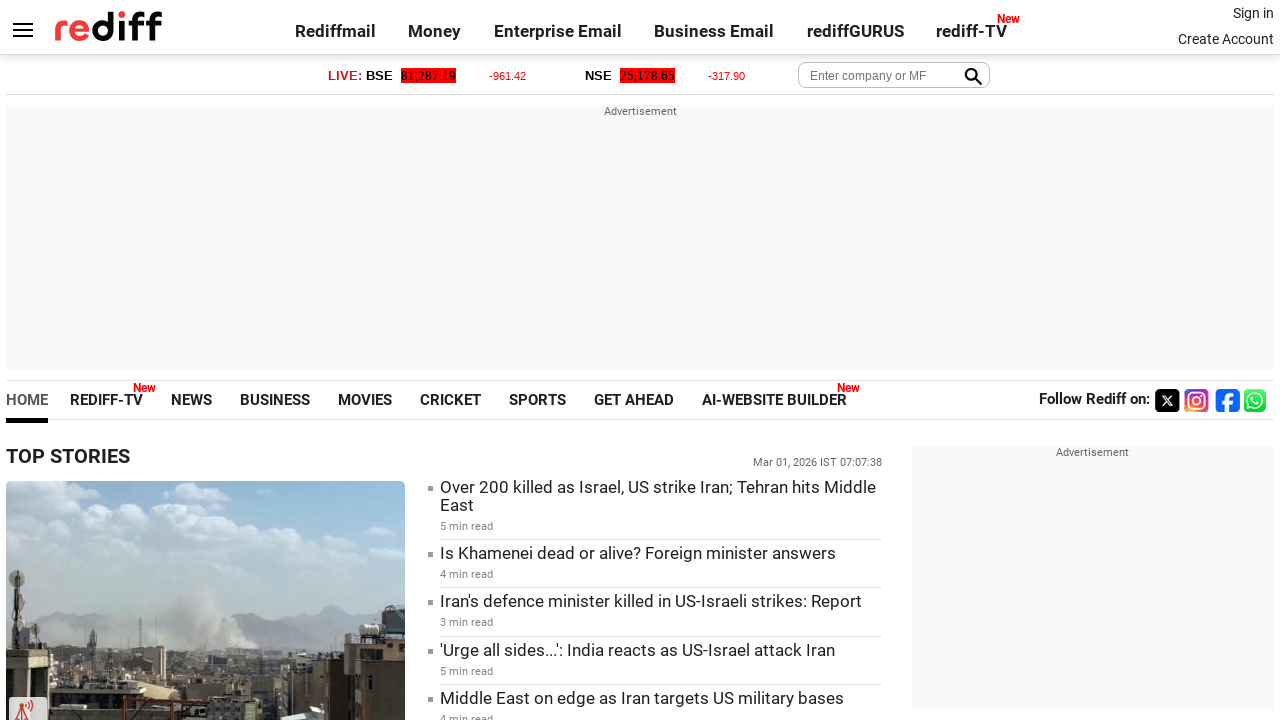

Navigated to Rediff homepage
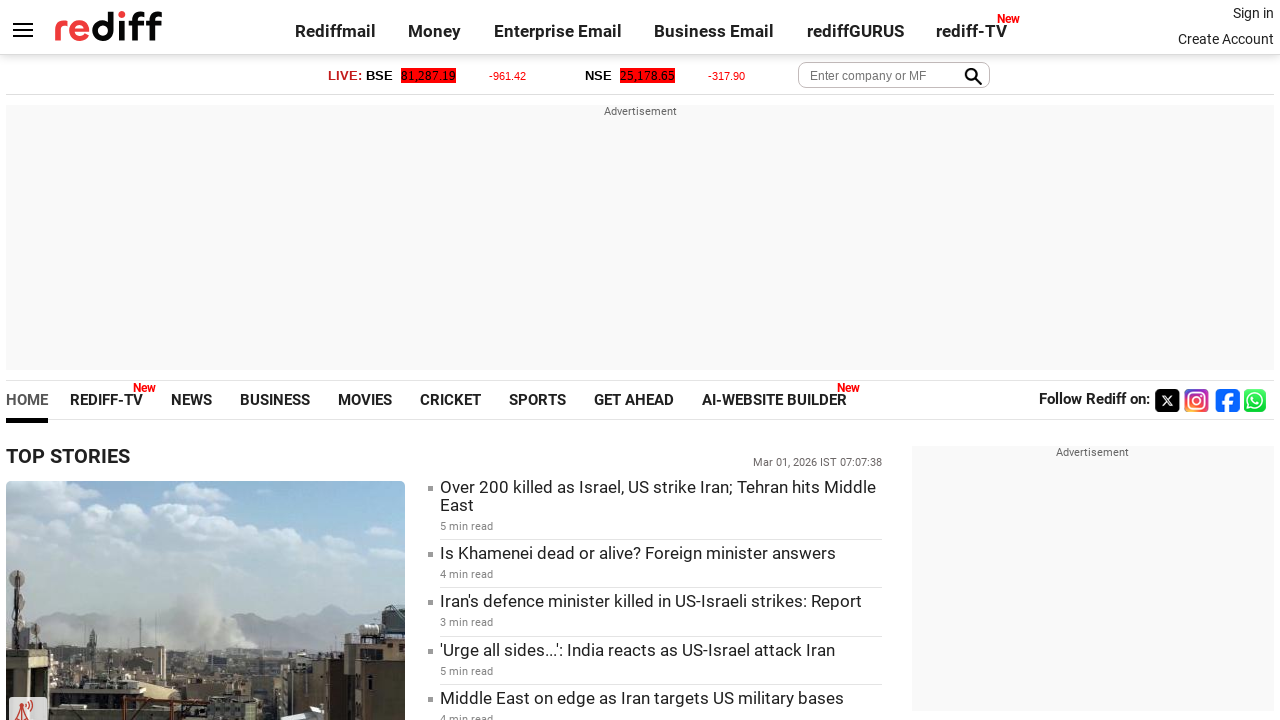

Clicked on 'Already a user? Sign in' link to access sign-in page at (1253, 13) on a[title='Already a user? Sign in']
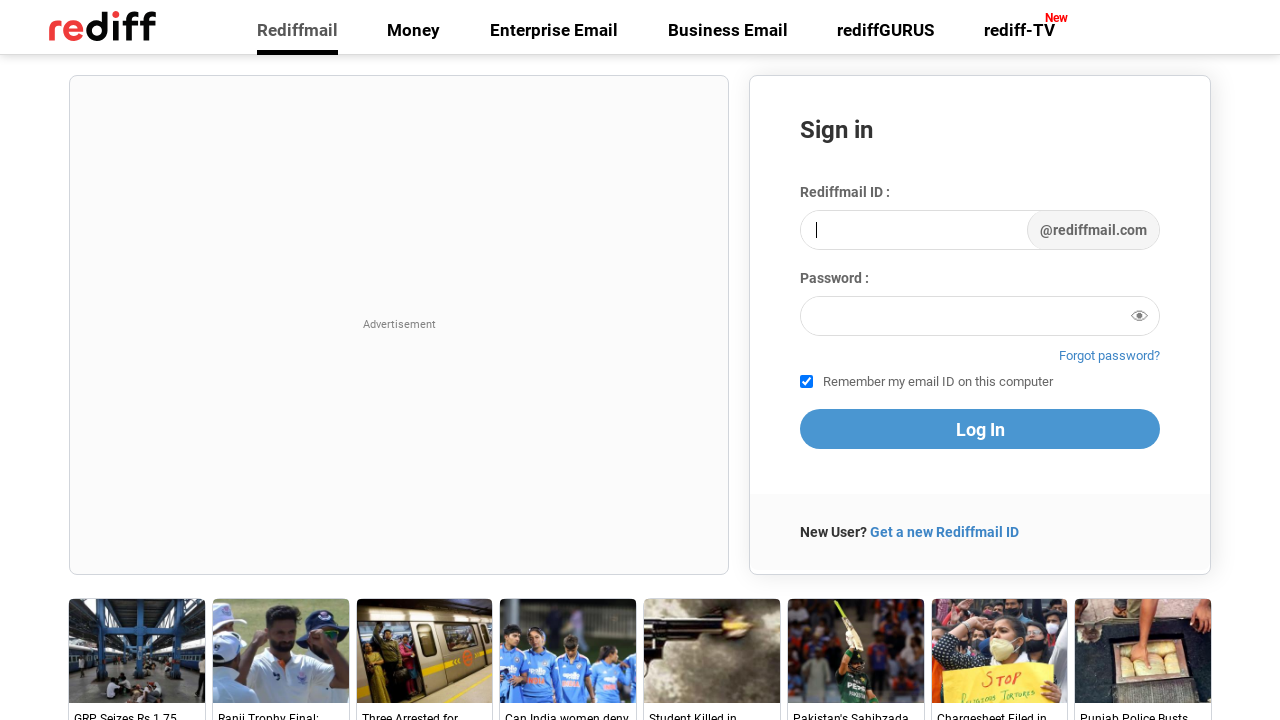

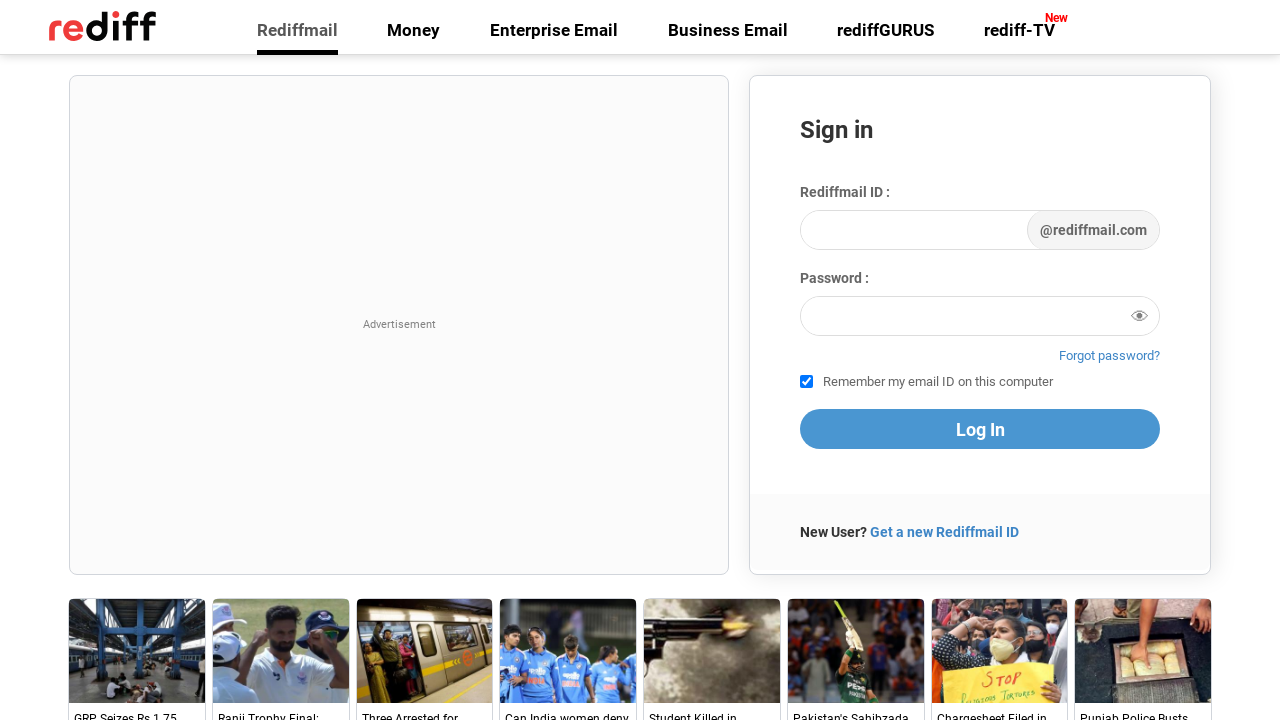